Navigates to Top List sections to verify Shakespeare language appears in top 20 overall, top 10 Esoteric Languages, and top 6 hits

Starting URL: http://www.99-bottles-of-beer.net/

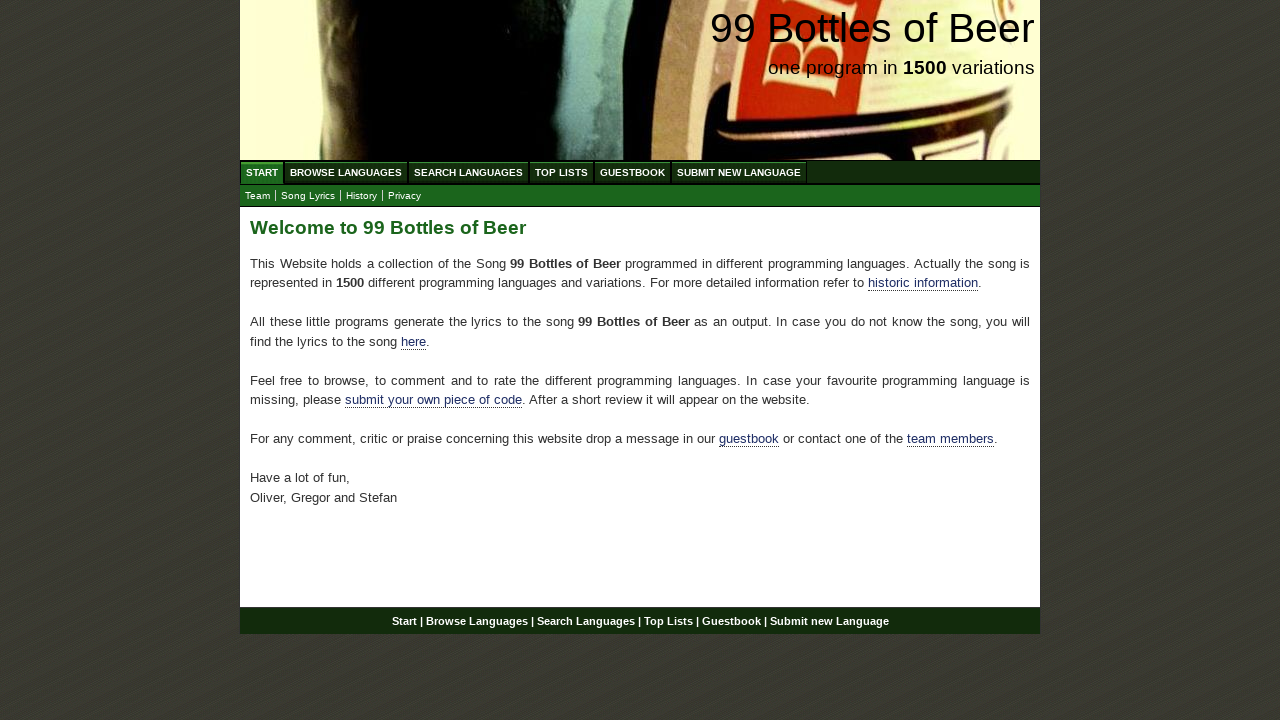

Clicked on Top List menu at (562, 172) on #menu [href='/toplist.html']
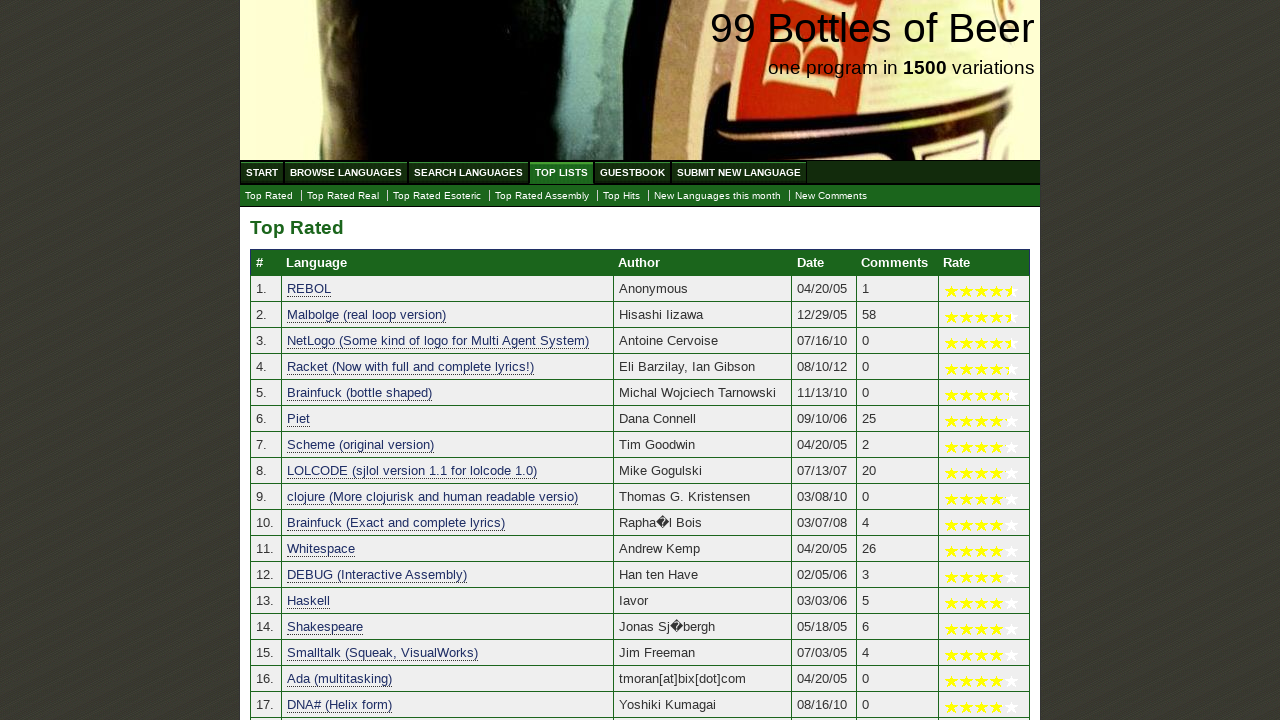

Clicked on main toplist submenu at (269, 196) on #submenu a[href='./toplist.html']
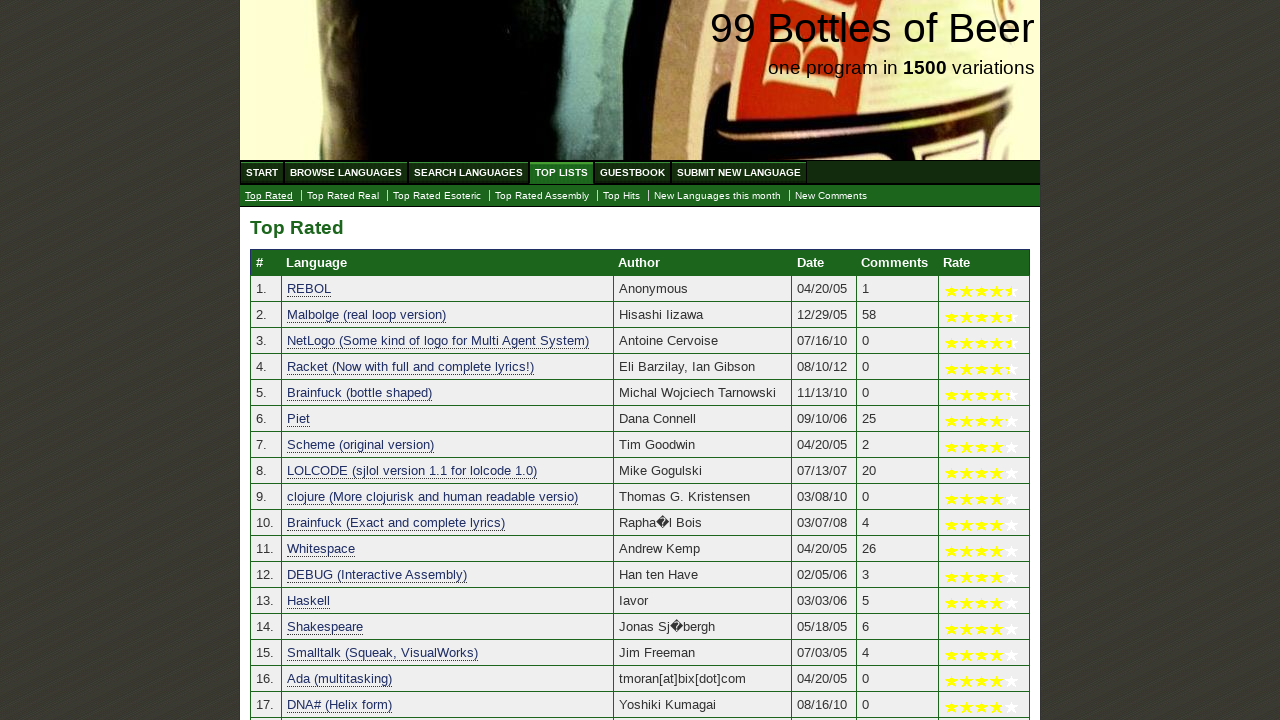

Verified Shakespeare appears in top 20 overall languages
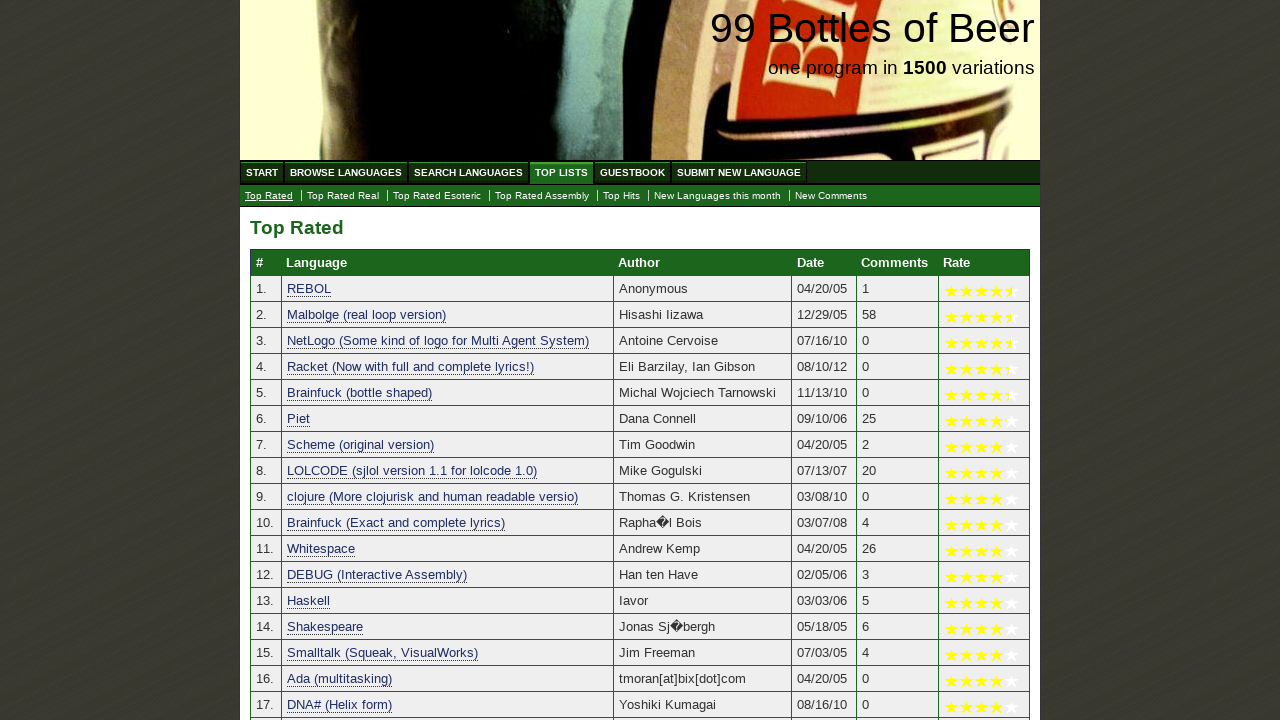

Clicked on Esoteric Languages submenu at (437, 196) on #submenu a[href='./toplist_esoteric.html']
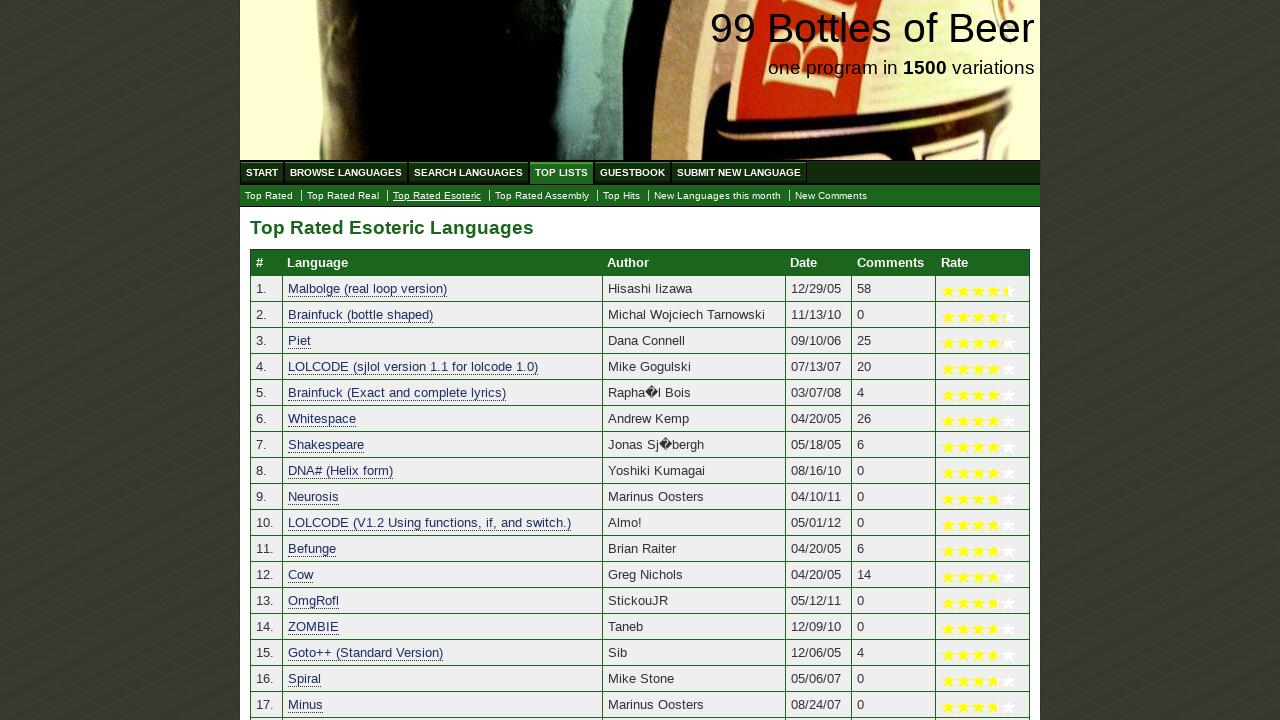

Verified Shakespeare appears in top 10 Esoteric Languages
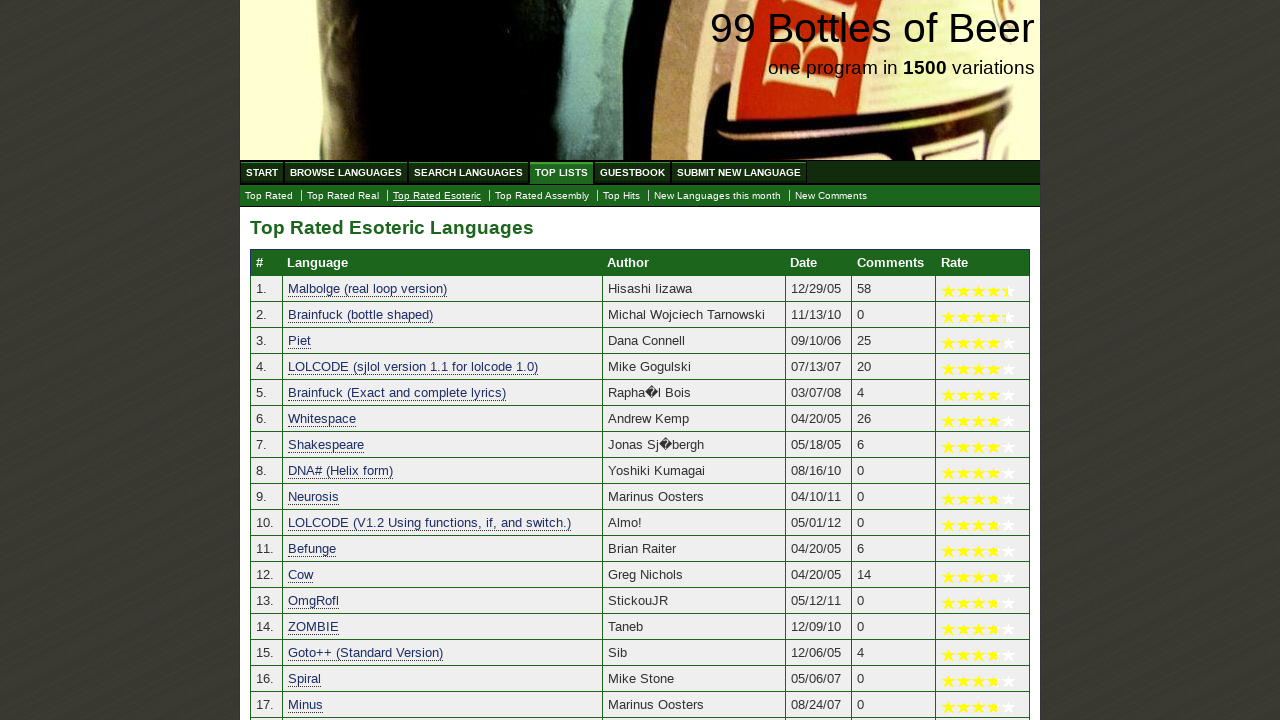

Clicked on Top Hits submenu at (622, 196) on #submenu a[href='./tophits.html']
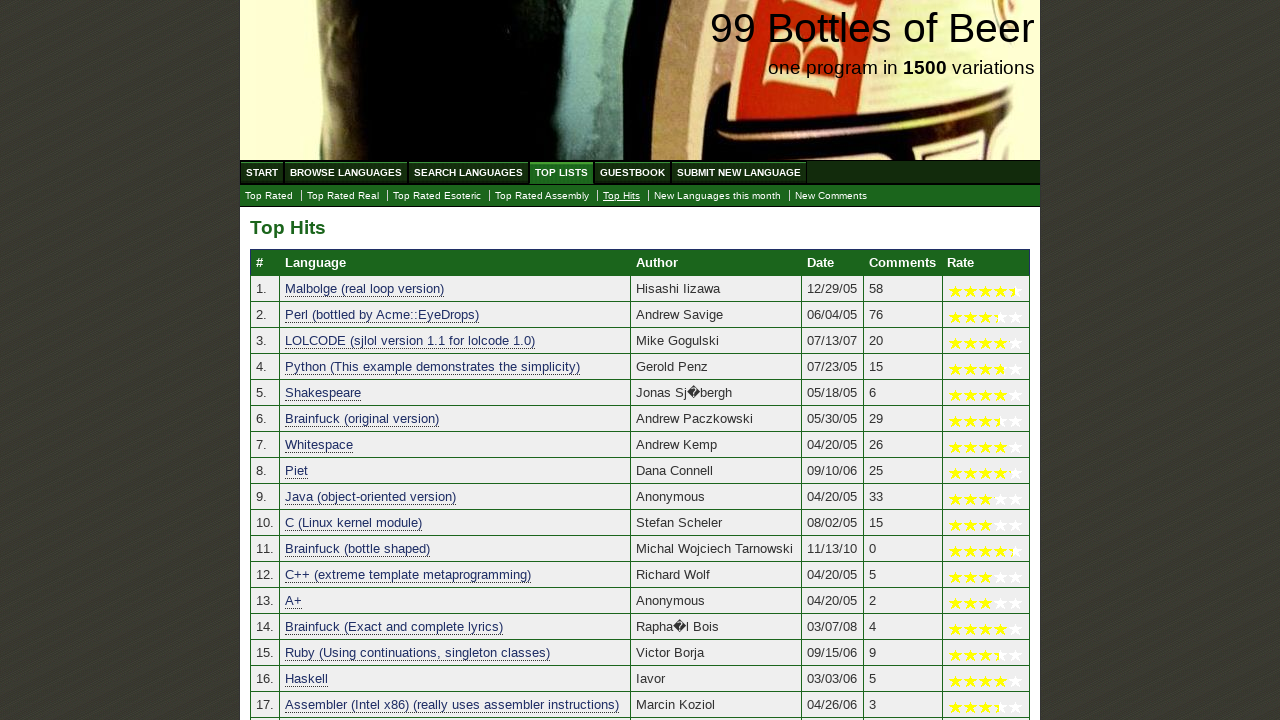

Verified Shakespeare appears in top 6 hits
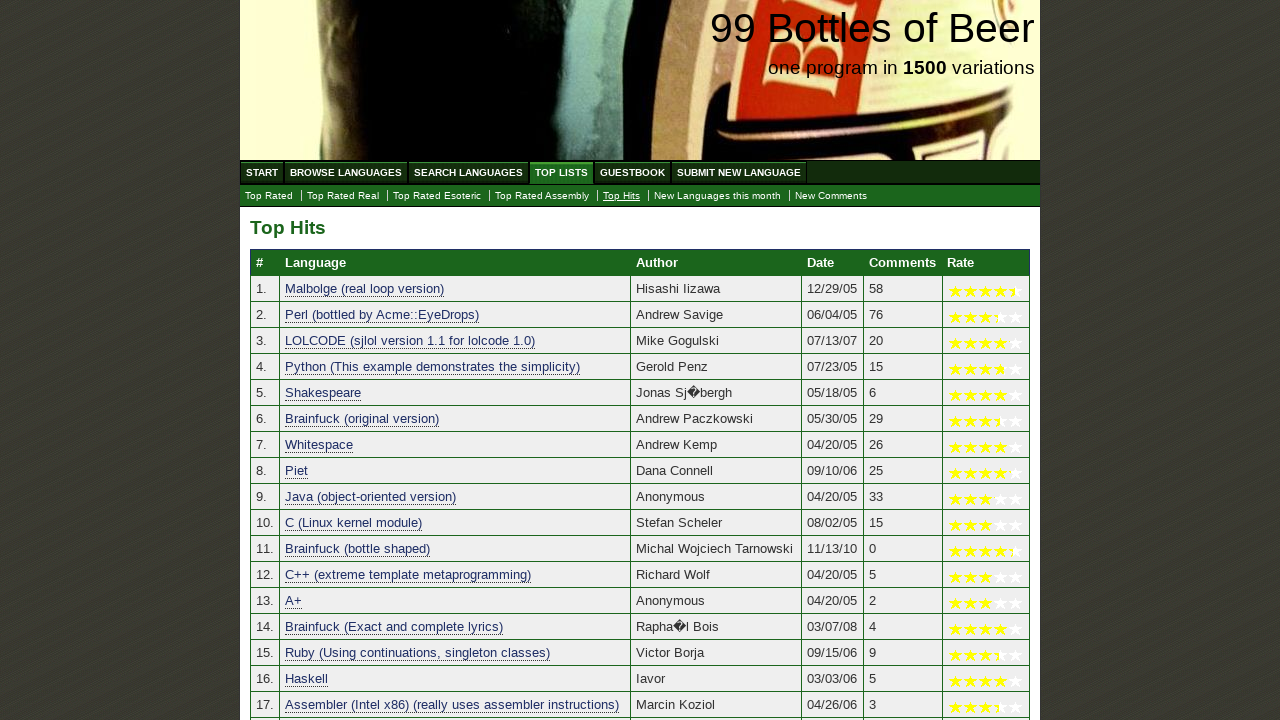

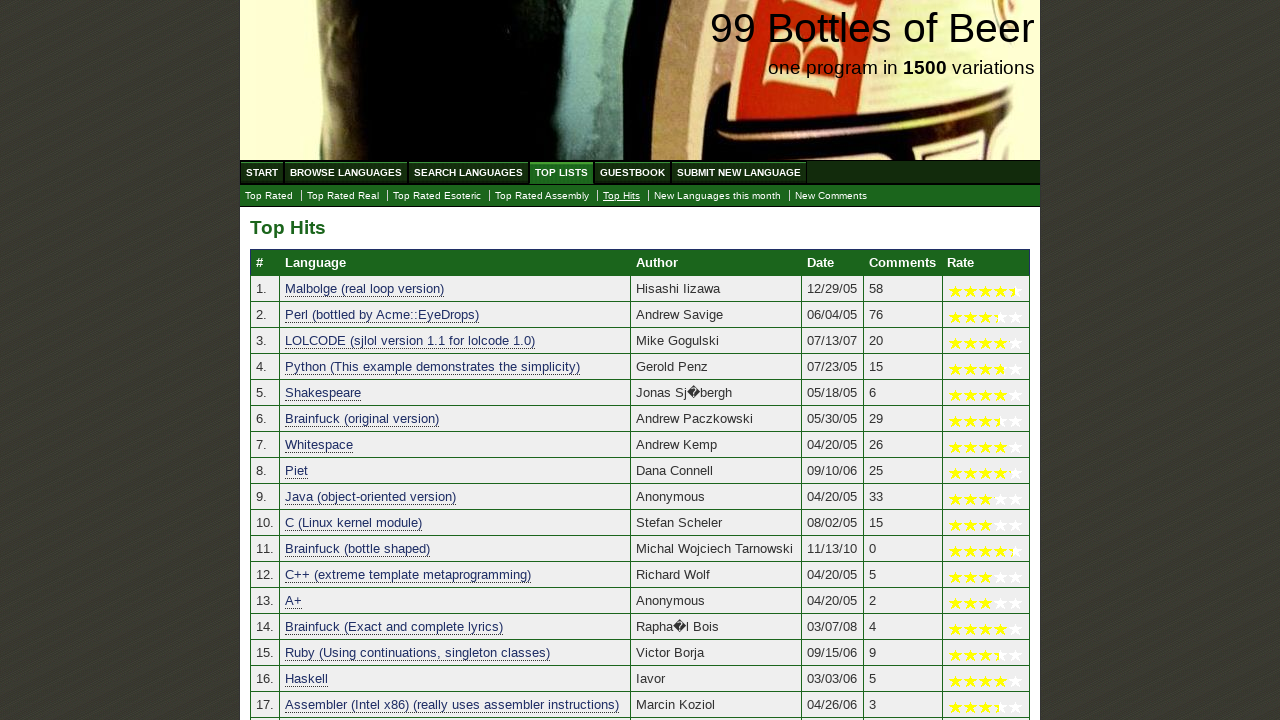